Tests drag-and-drop reordering of elements in the List tab by dragging the first item to the third position

Starting URL: https://demoqa.com/sortable

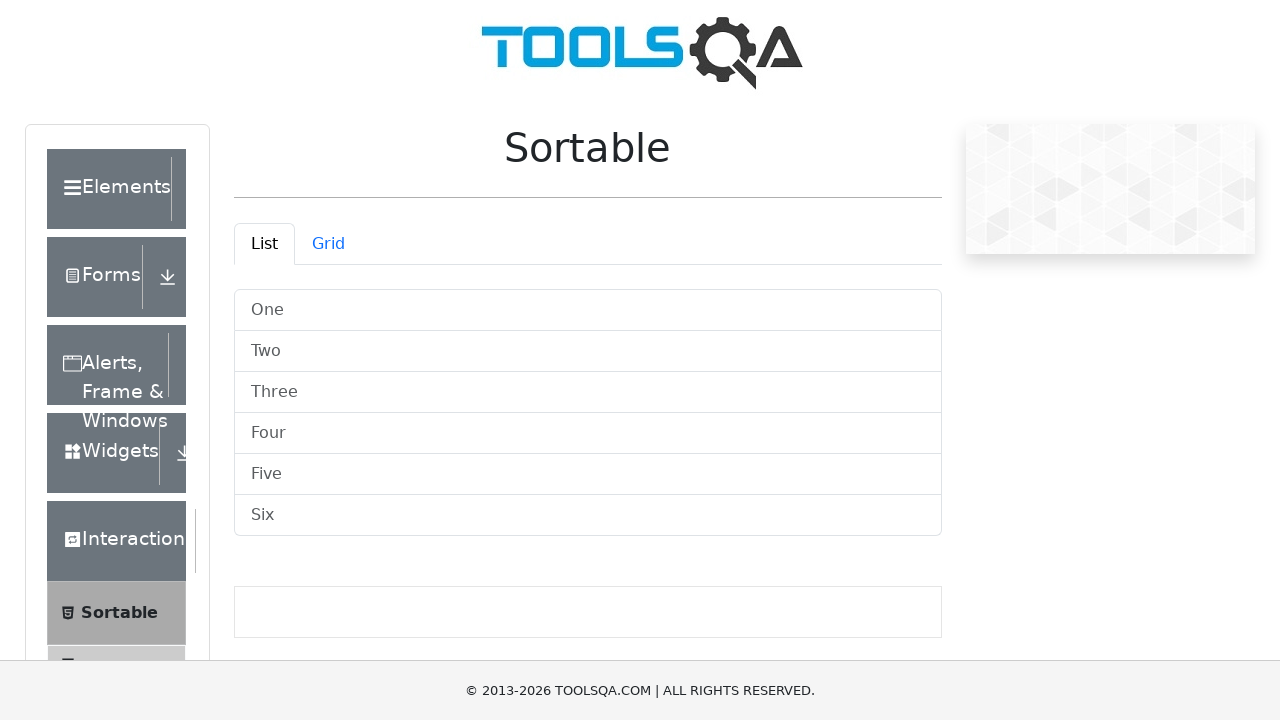

List tab panel became visible
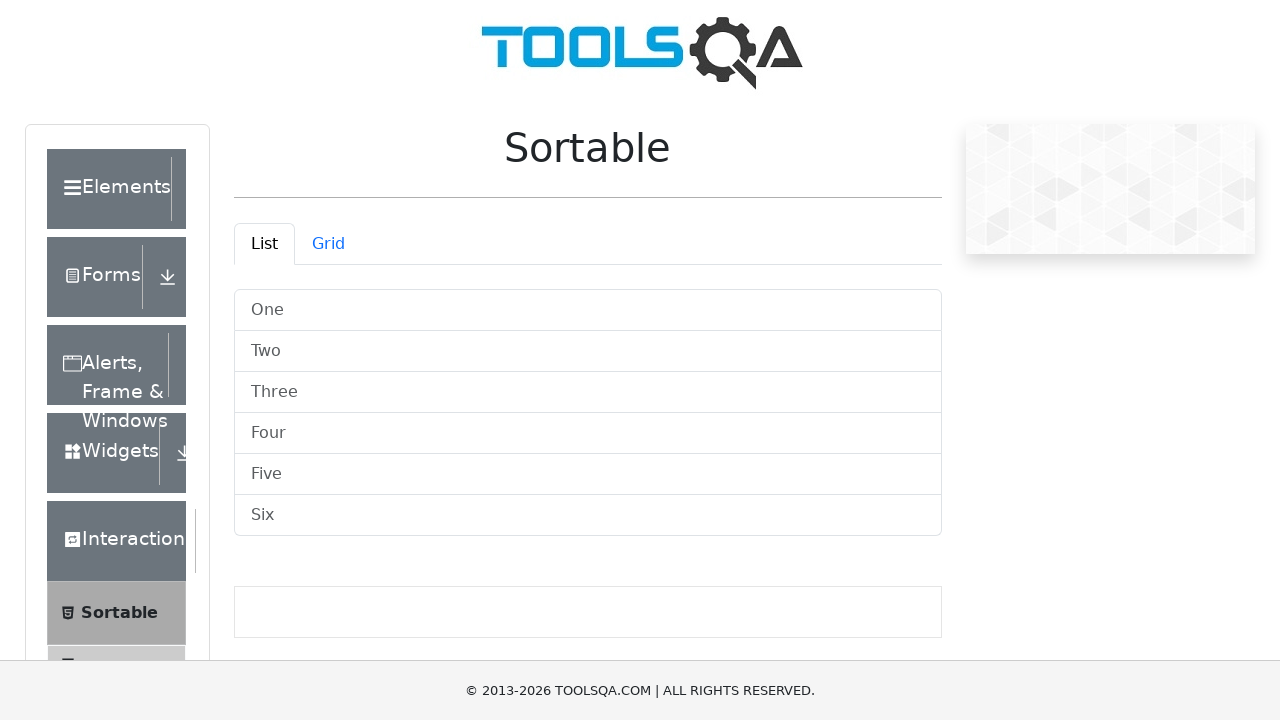

Located all list group items in the List tab
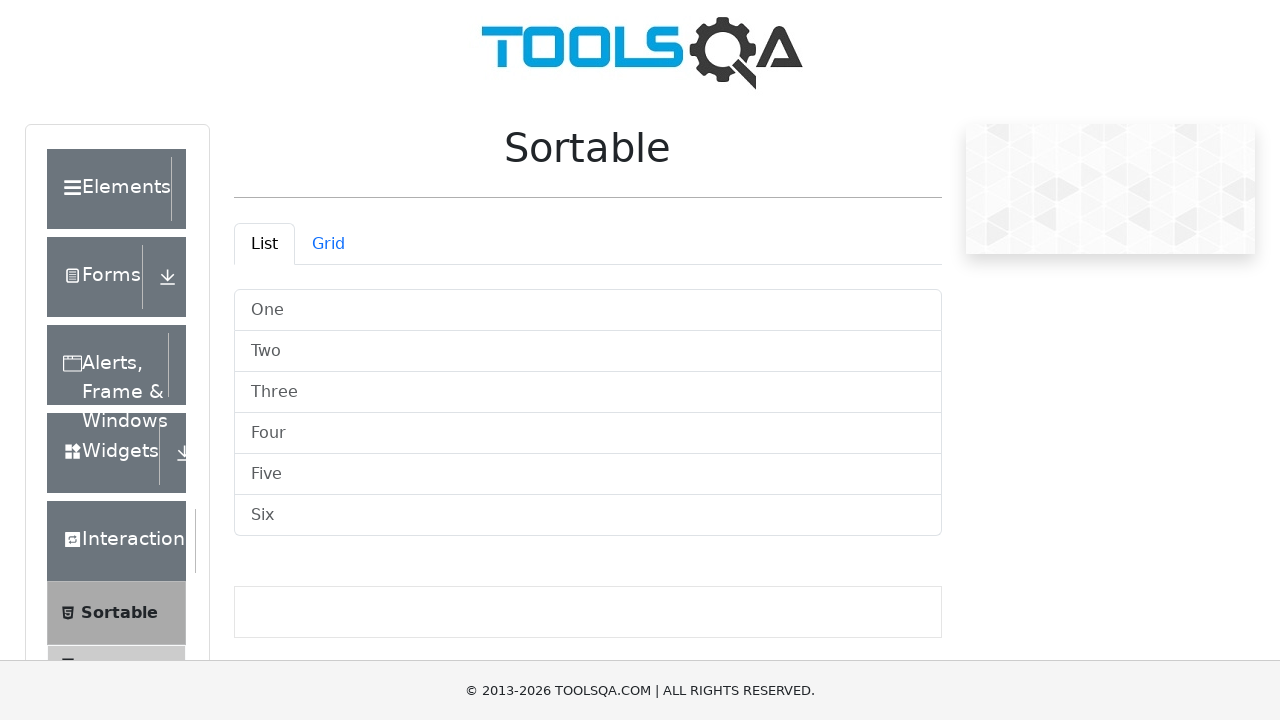

Selected first list item for dragging
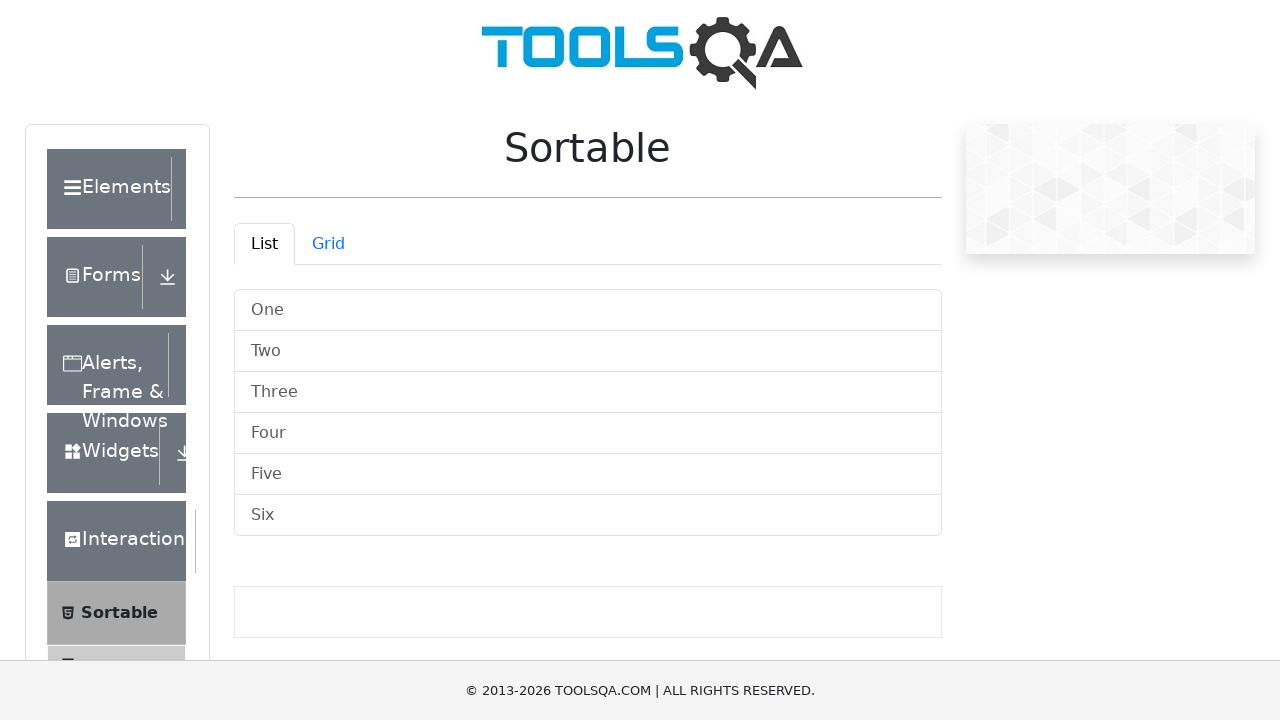

Selected third list item as drop target
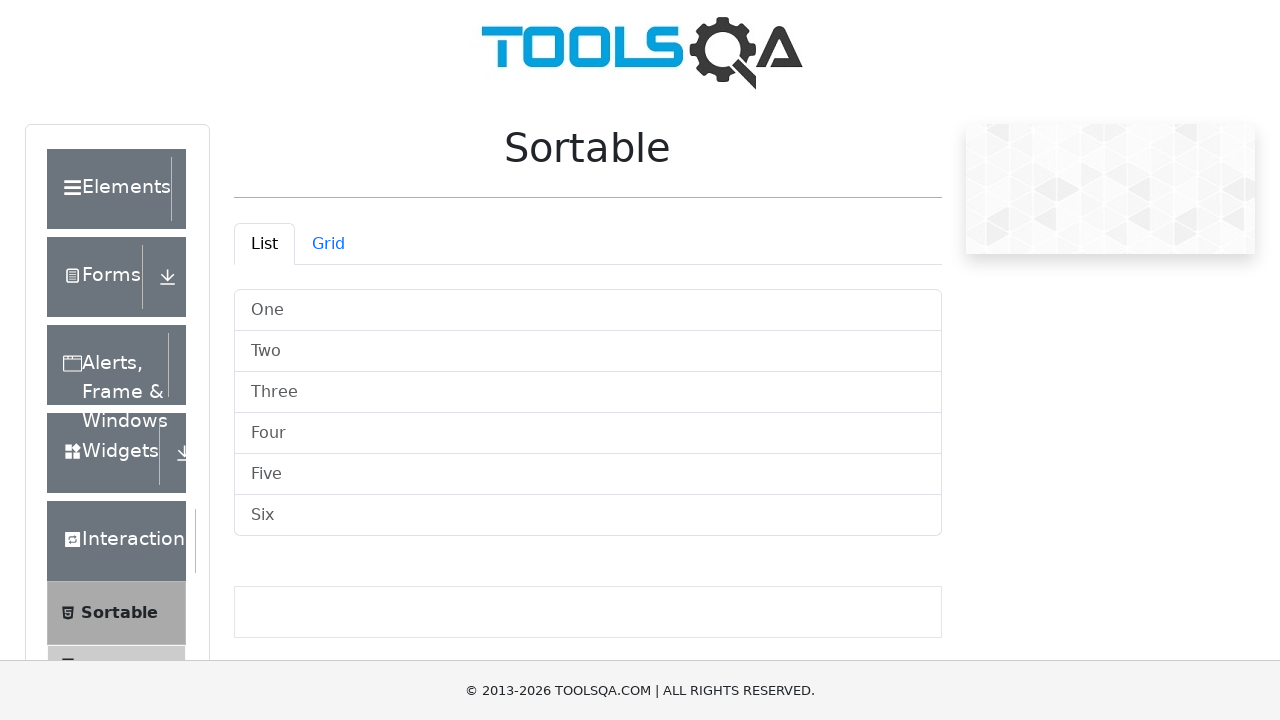

Hovered over the first list item at (588, 310) on #demo-tabpane-list .vertical-list-container .list-group-item >> nth=0
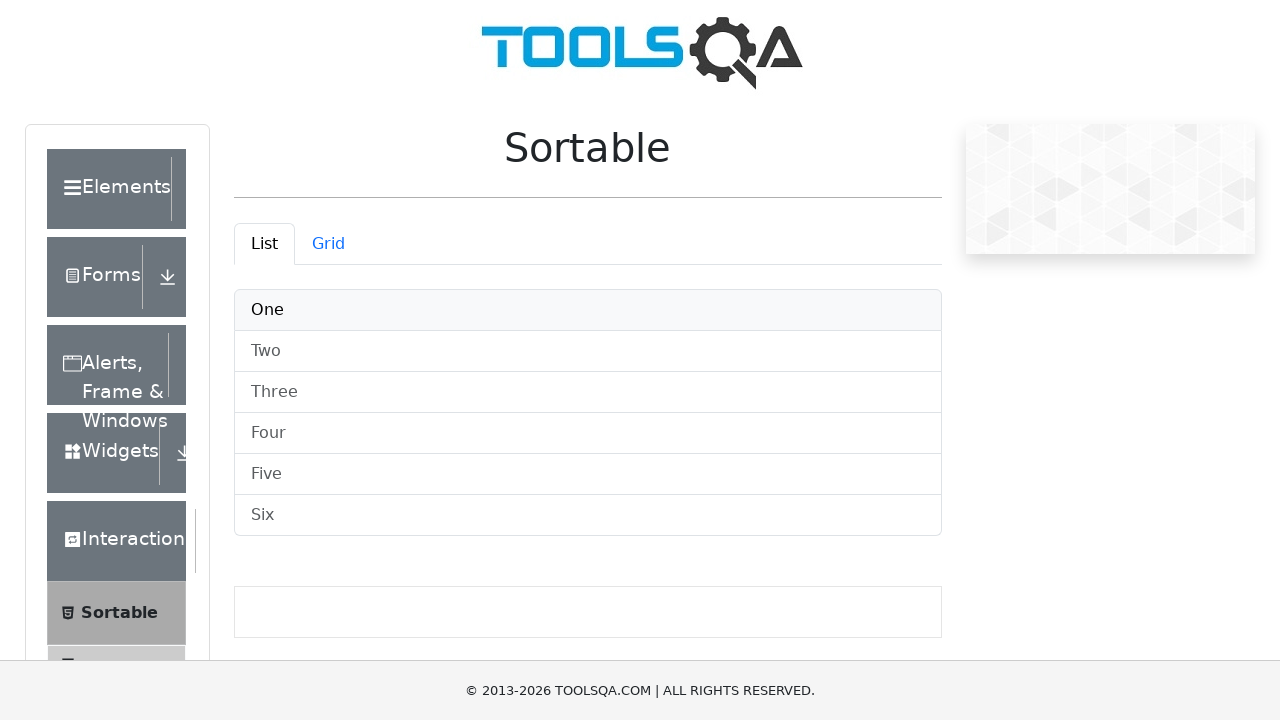

Mouse button pressed down on first item to initiate drag at (588, 310)
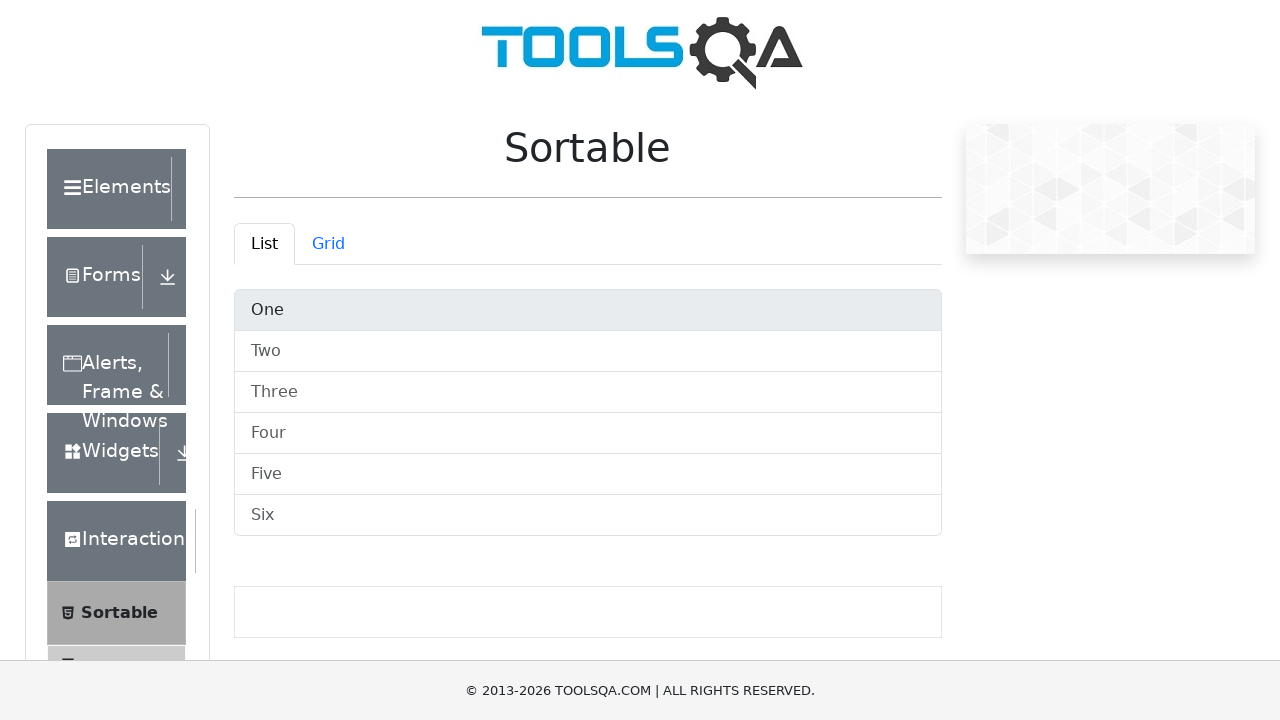

Dragged first item over third item position at (588, 392) on #demo-tabpane-list .vertical-list-container .list-group-item >> nth=2
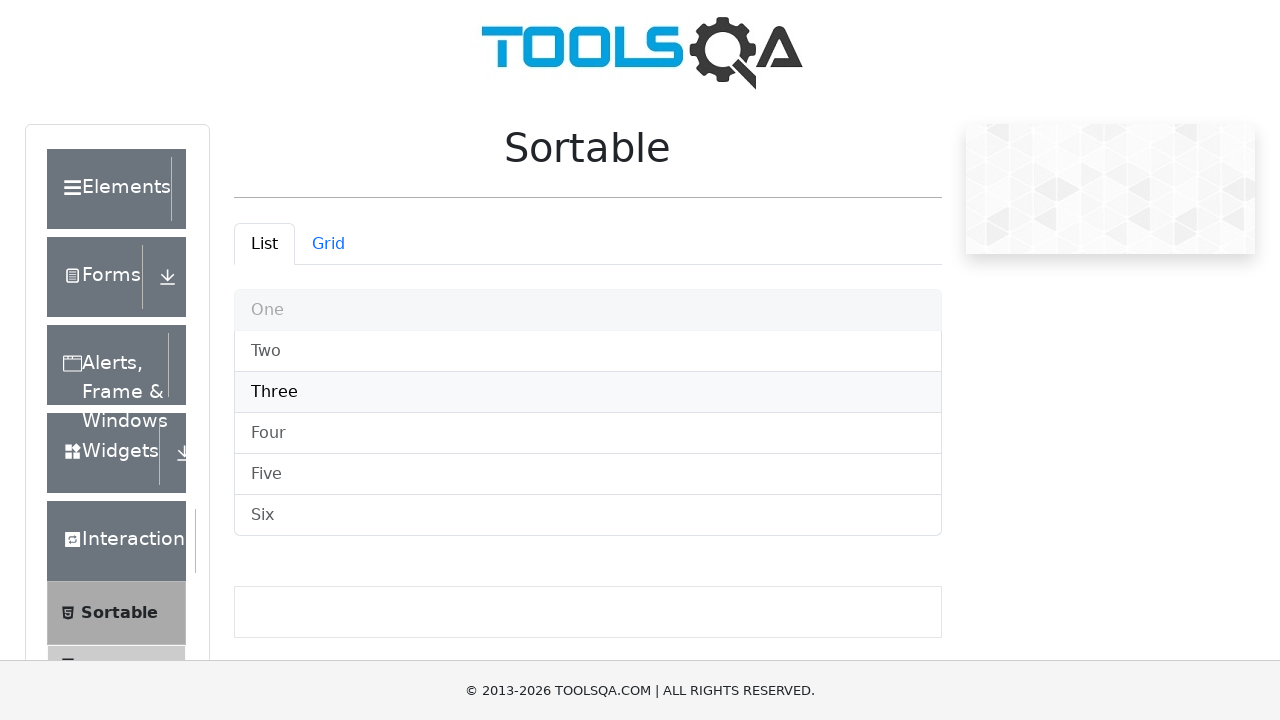

Mouse button released to complete drop operation at (588, 392)
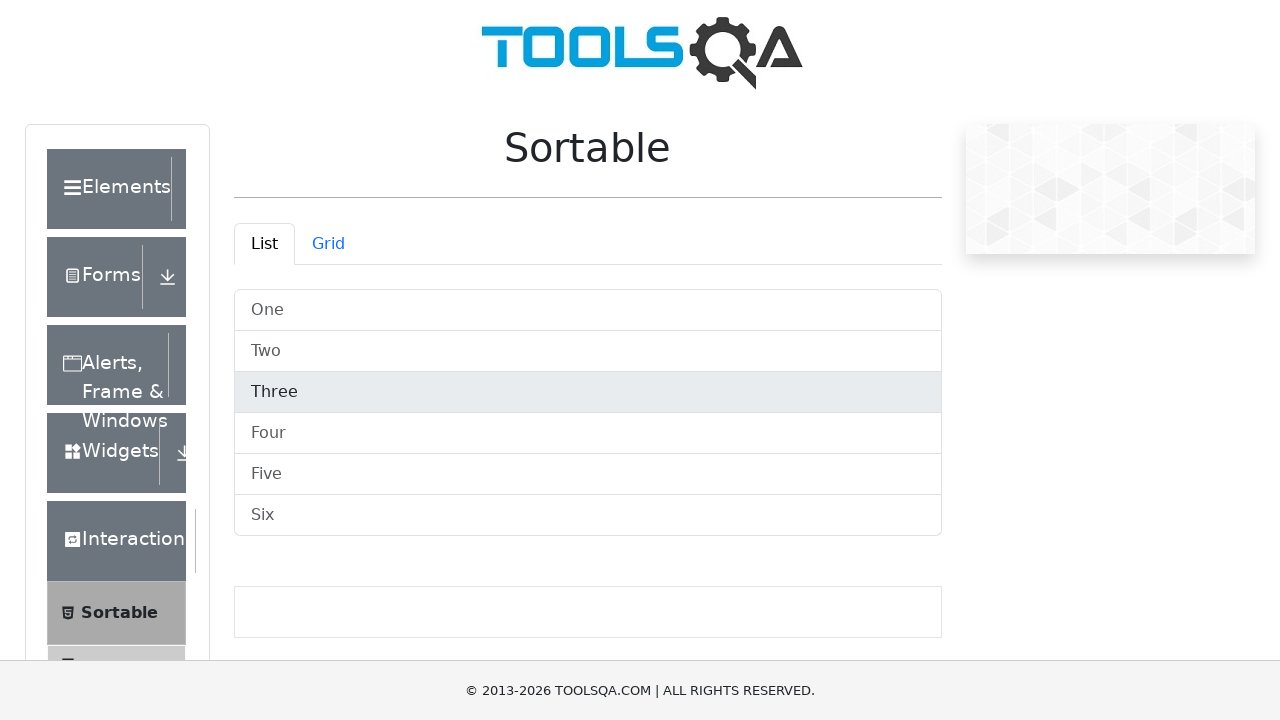

Verified reordering completed and list items are still present
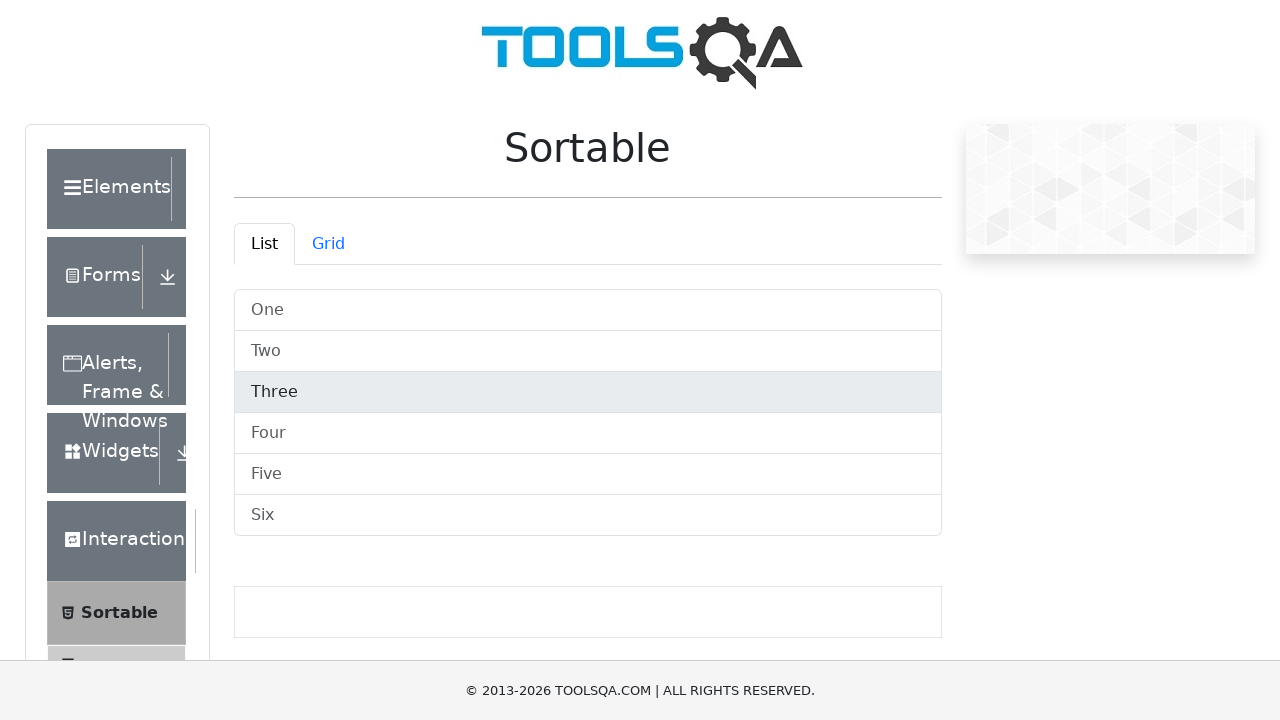

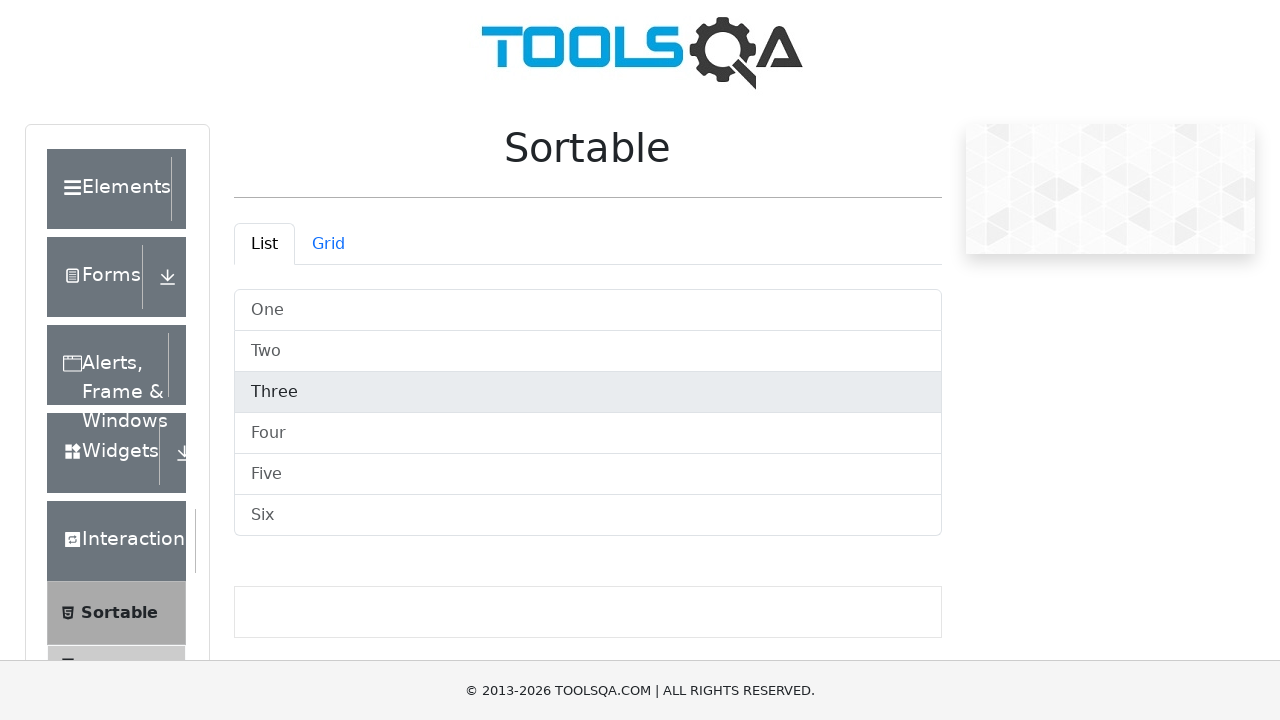